Tests checkbox interaction by locating and clicking a checkbox element on a practice page

Starting URL: https://www.tutorialspoint.com/selenium/practice/check-box.php

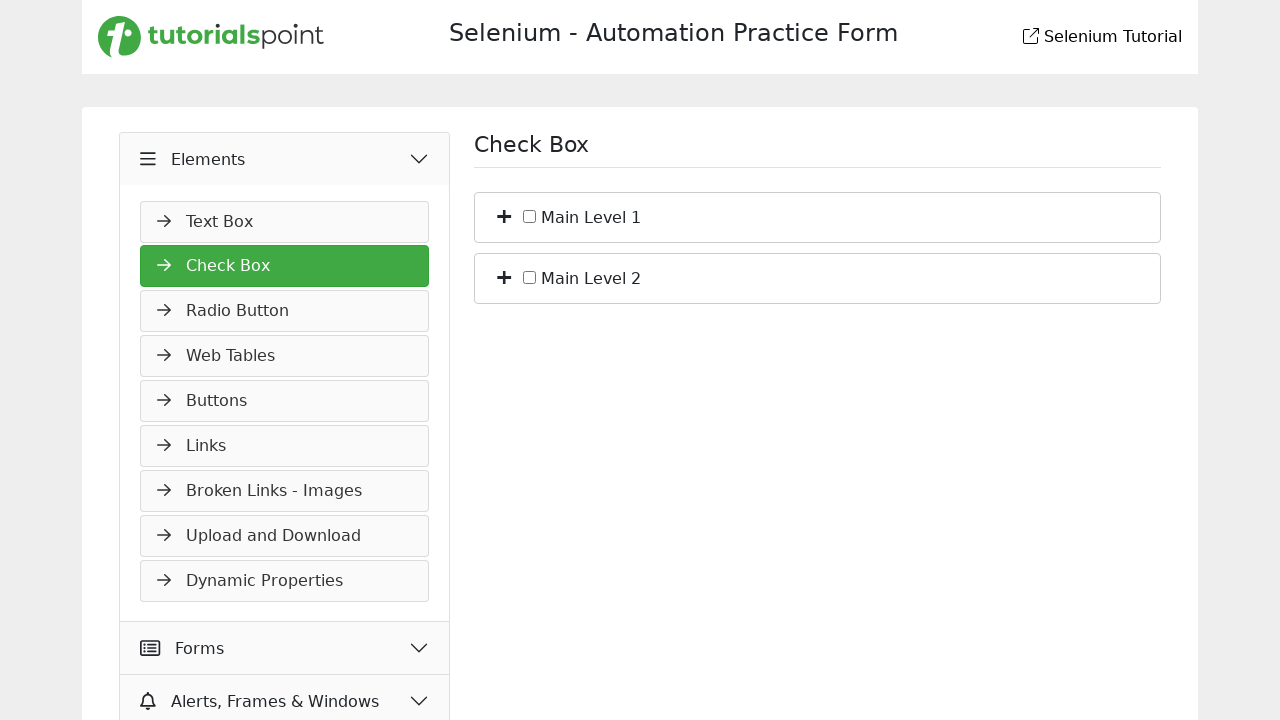

Clicked checkbox element on practice page at (530, 216) on #c_bs_1
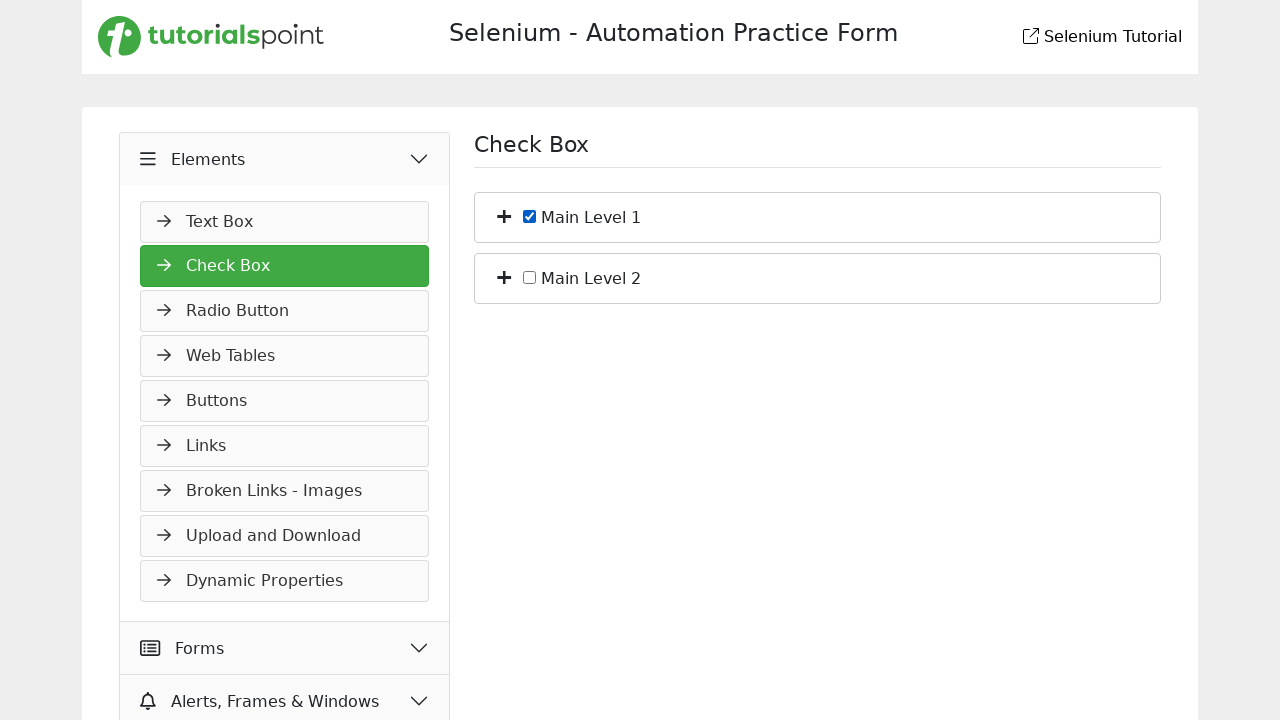

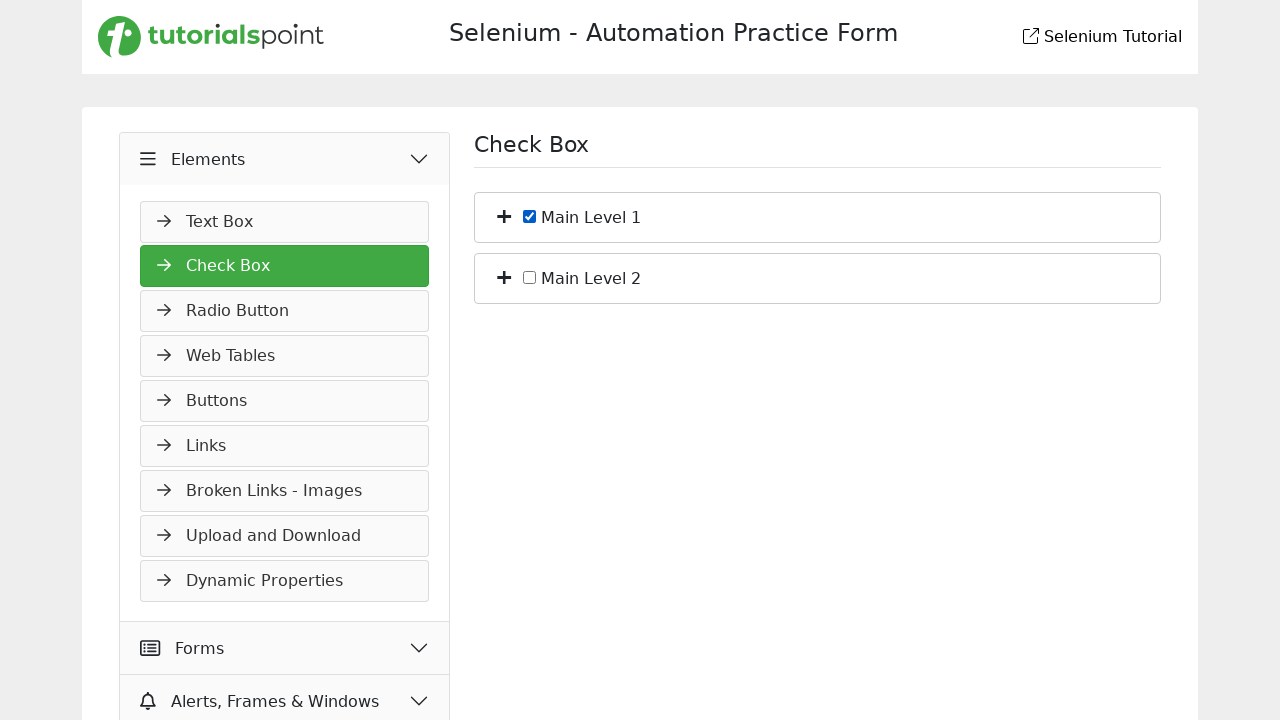